Tests the "Get started" link by clicking it and verifying navigation to the installation page

Starting URL: https://playwright.dev

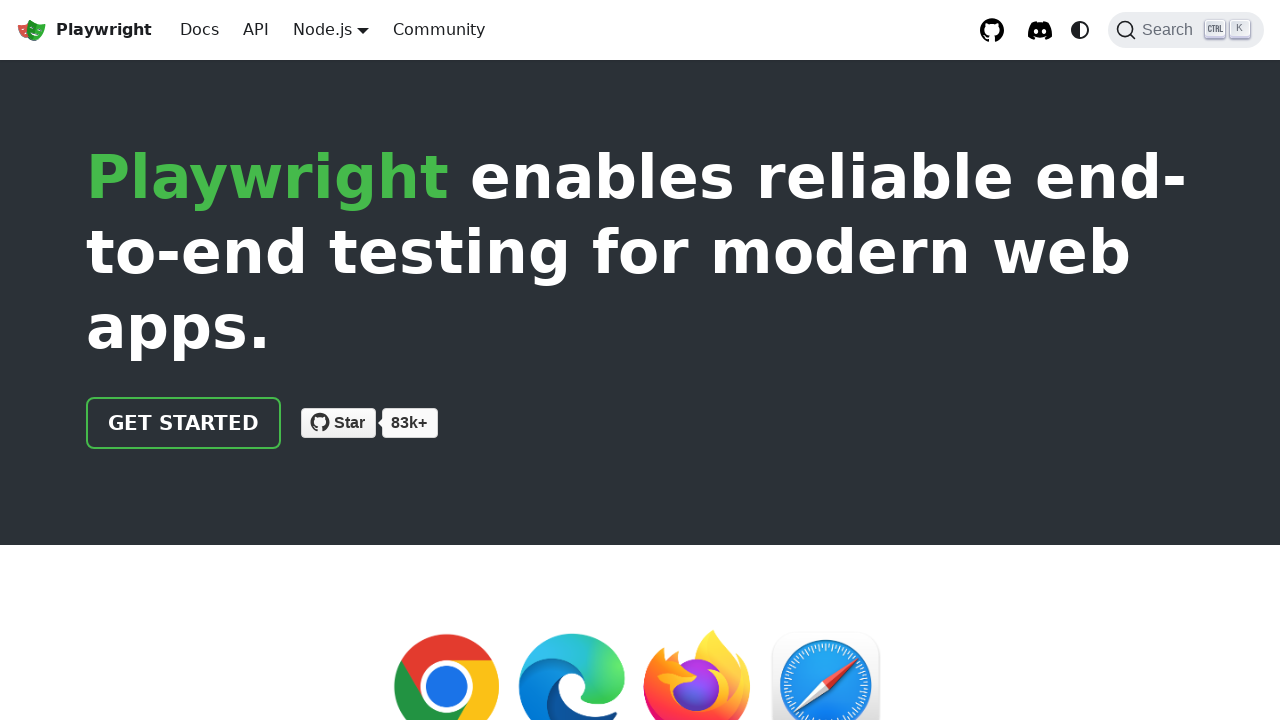

Located 'Get started' link on Playwright homepage
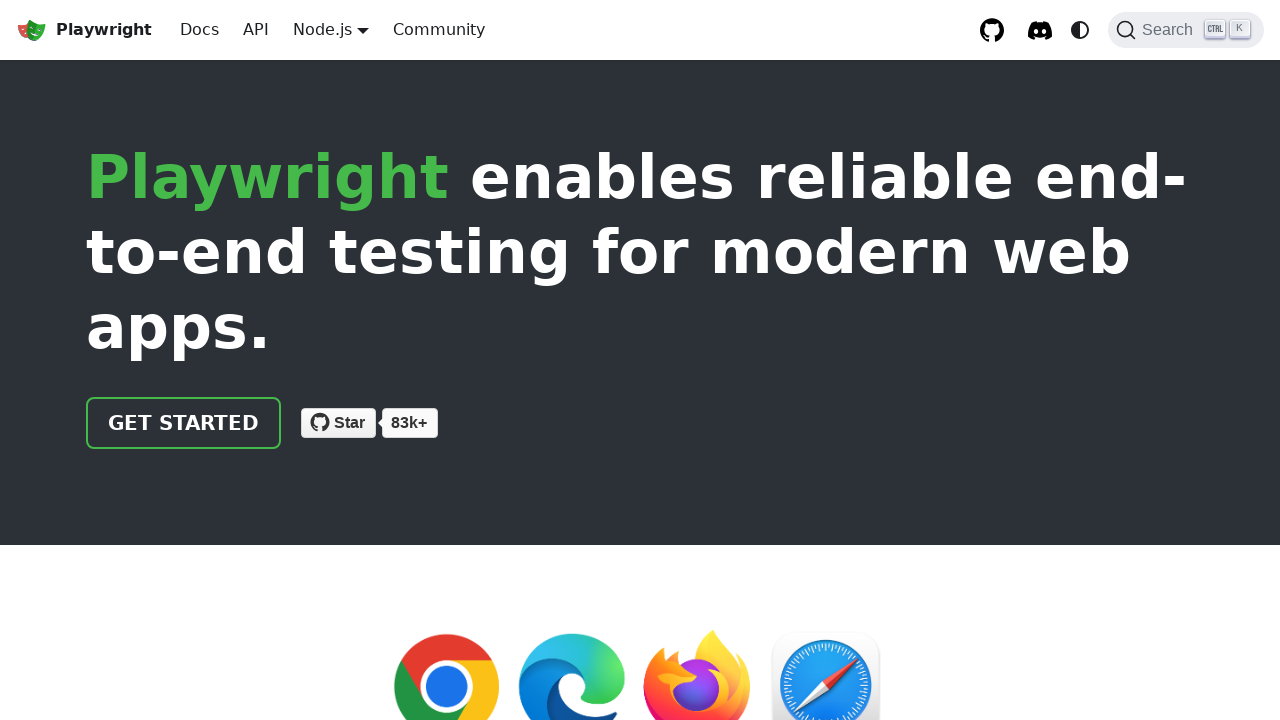

Verified 'Get started' link is visible
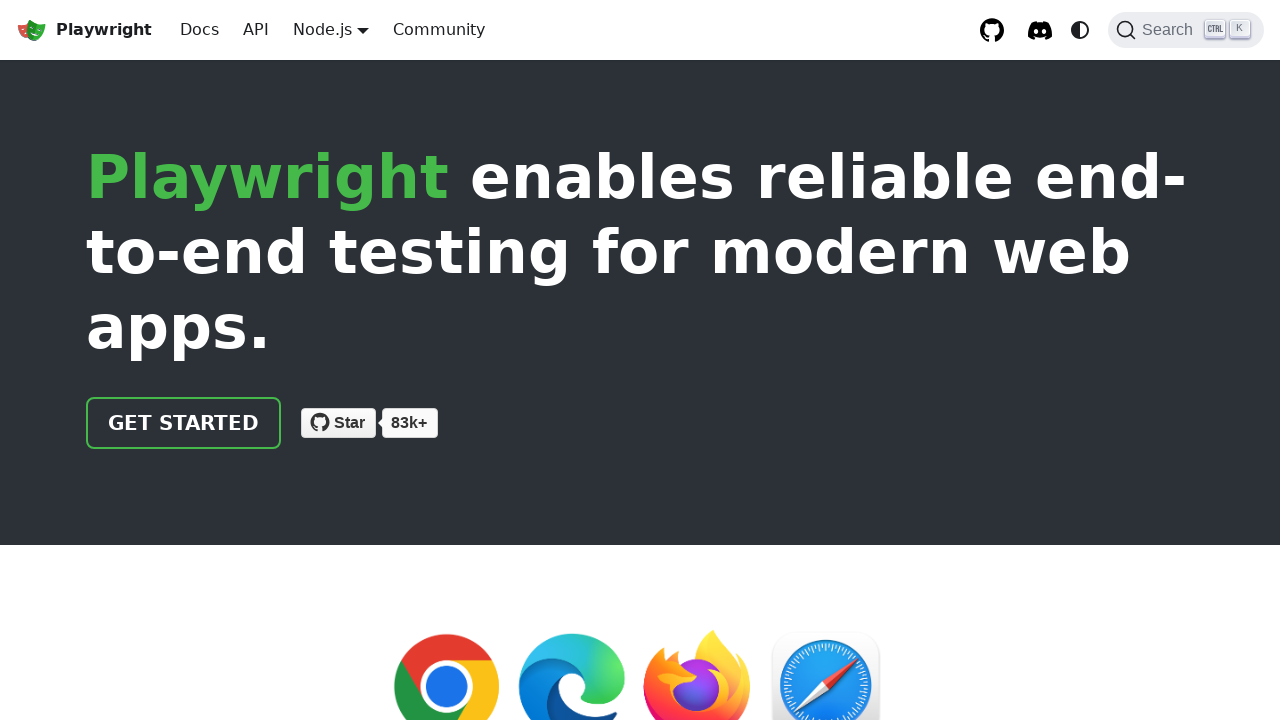

Clicked 'Get started' link to navigate to installation page at (184, 423) on internal:role=link[name=/get started/i]
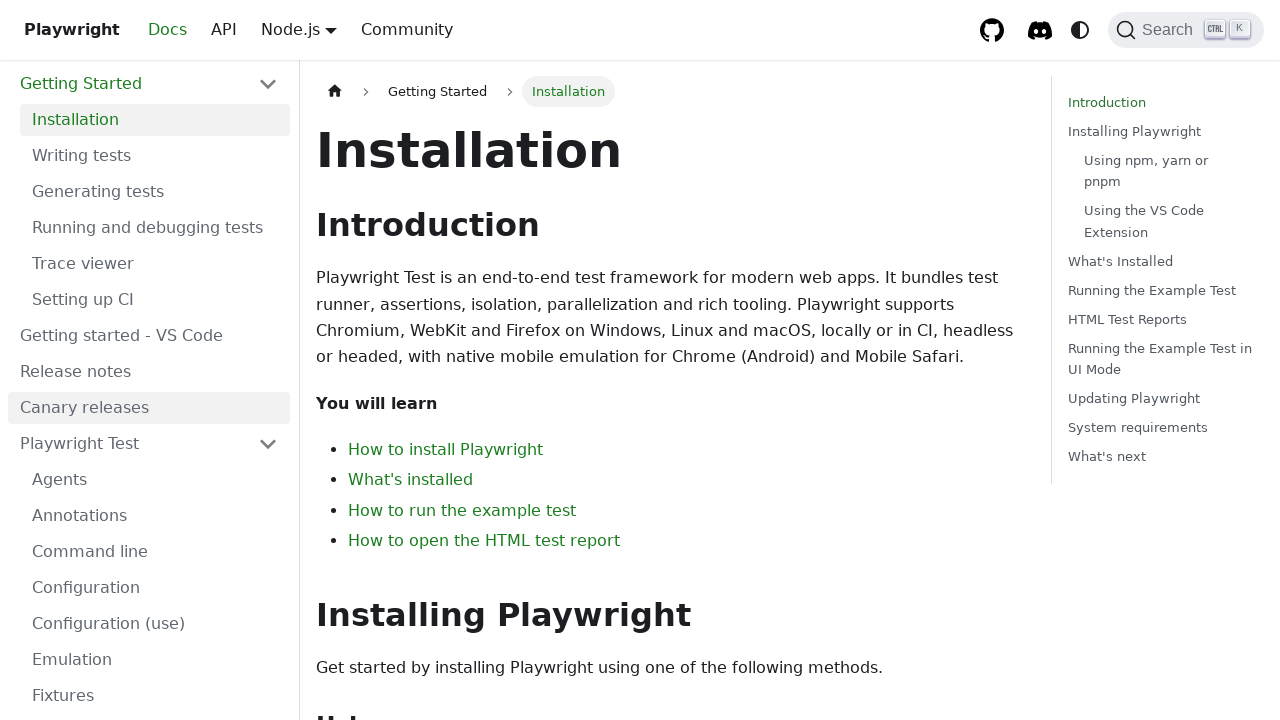

Waited for page to load and network to become idle
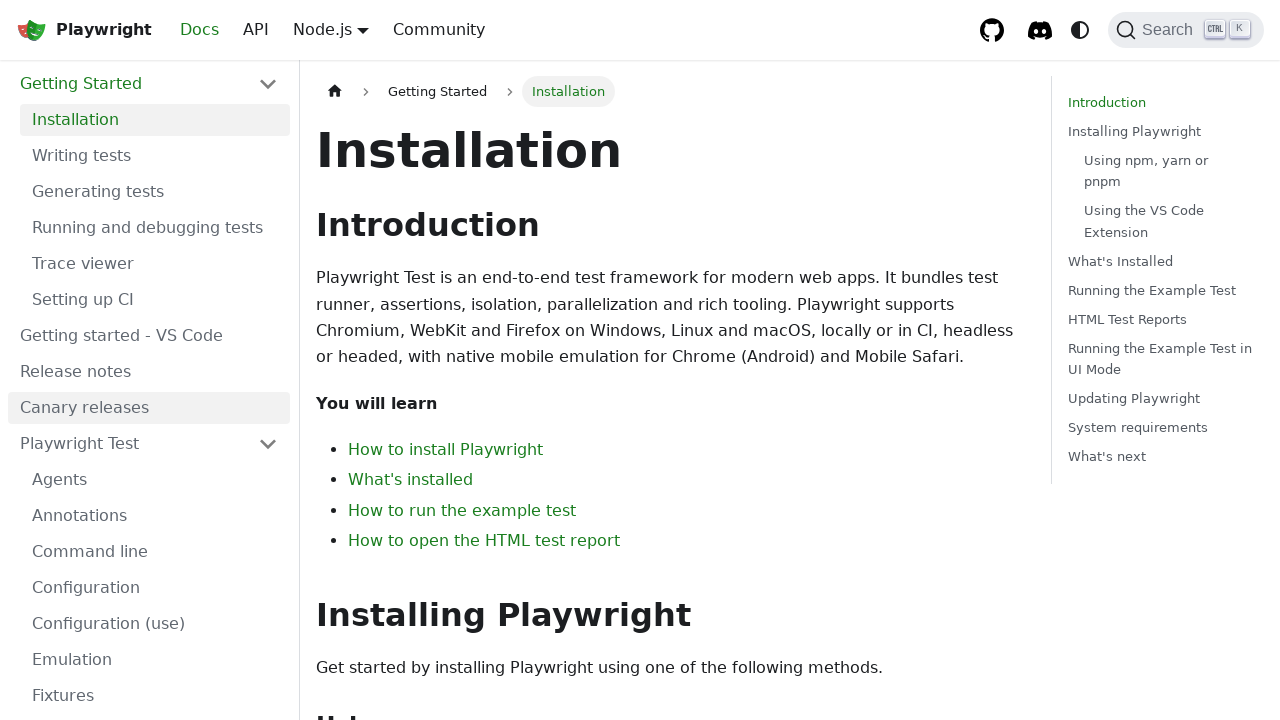

Verified 'Installation' heading is visible on the installation page
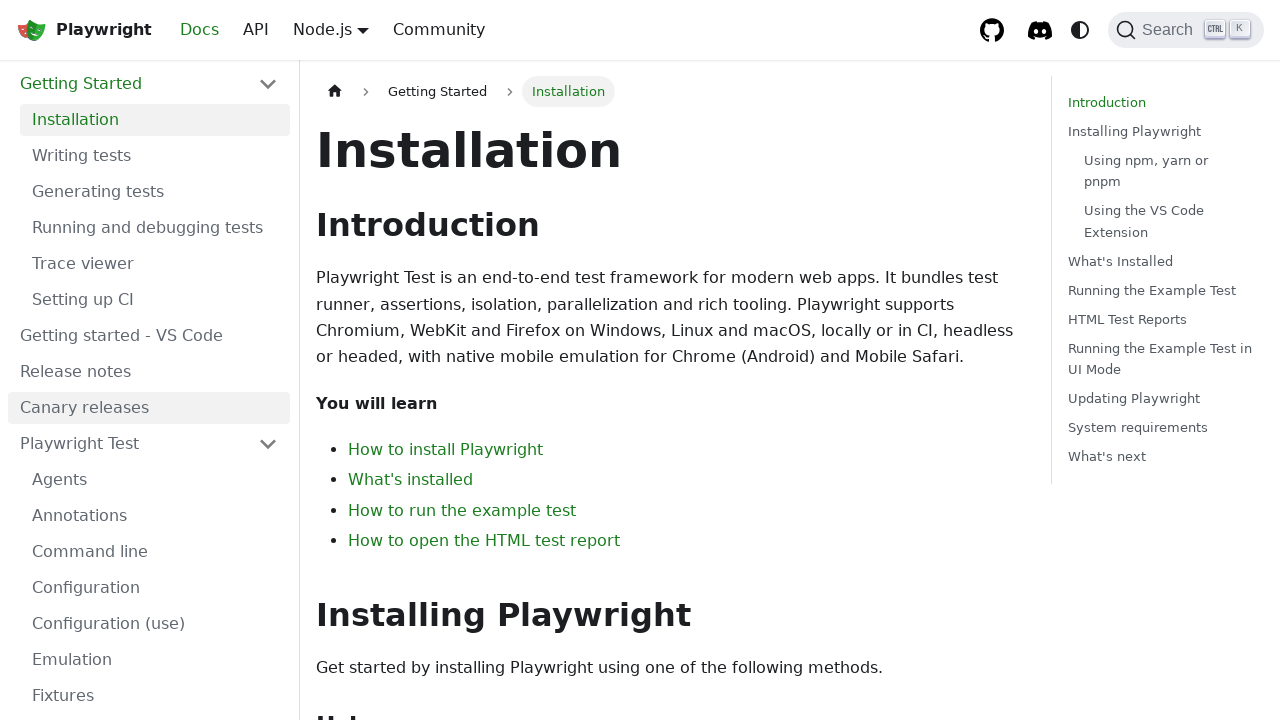

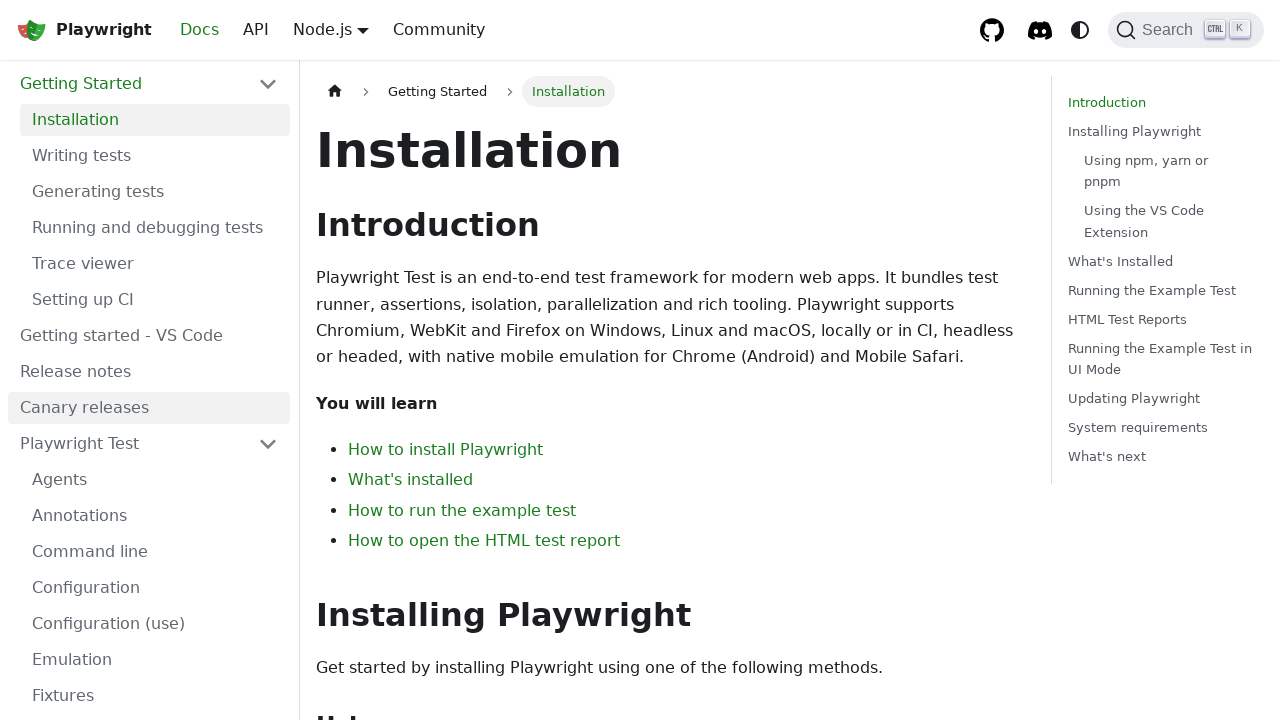